Tests dynamic loading with explicit wait by clicking start button and waiting for the text to appear

Starting URL: https://automationfc.github.io/dynamic-loading/

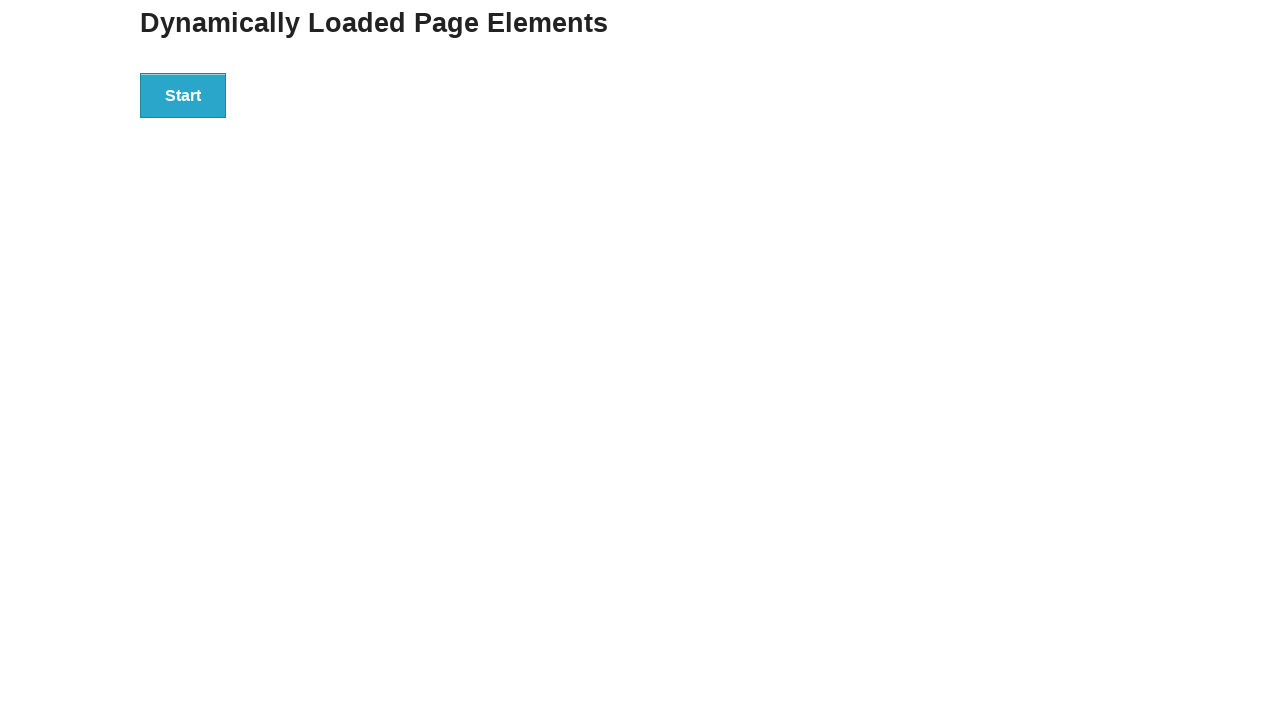

Navigated to dynamic loading test page
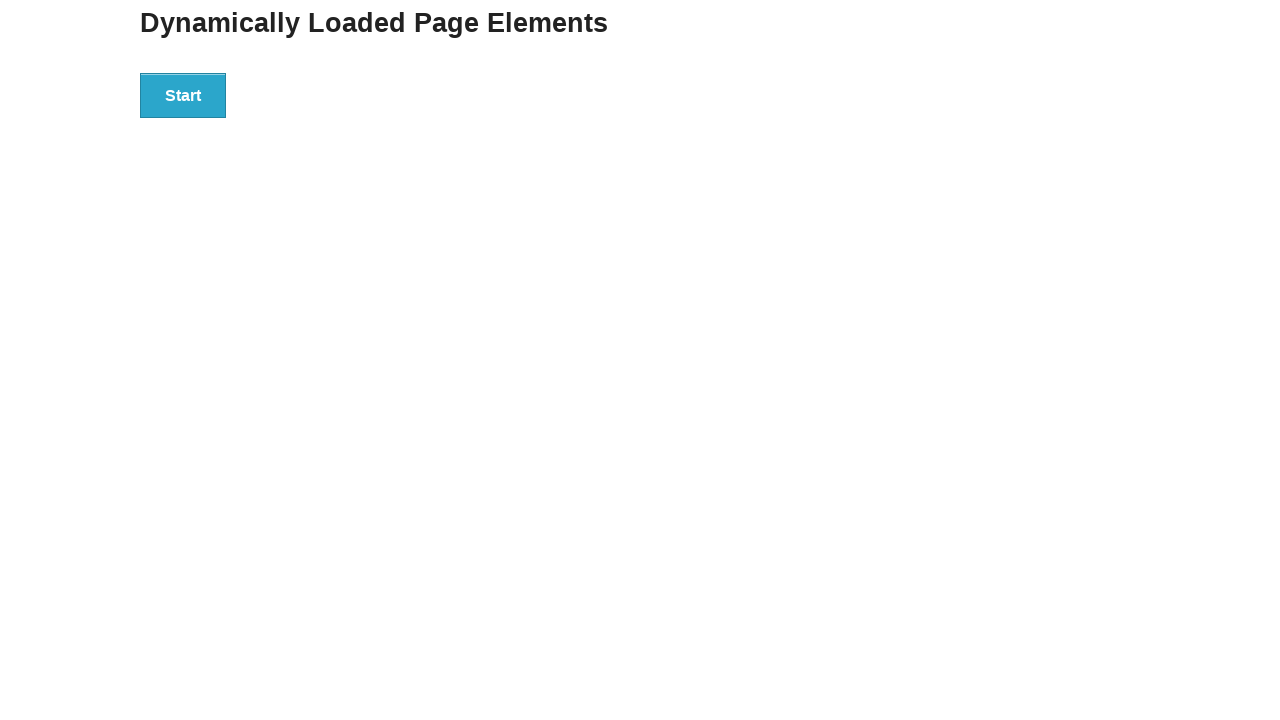

Clicked start button to trigger dynamic loading at (183, 95) on div#start>button
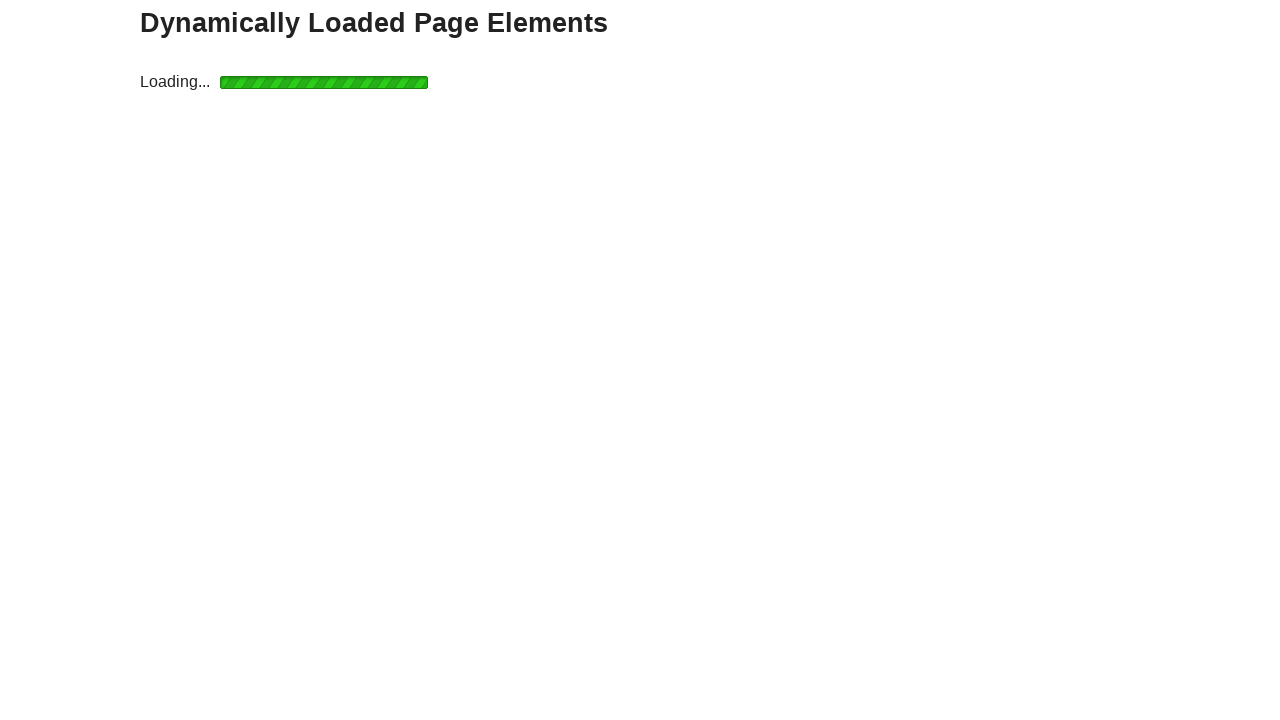

Waited for result text to become visible
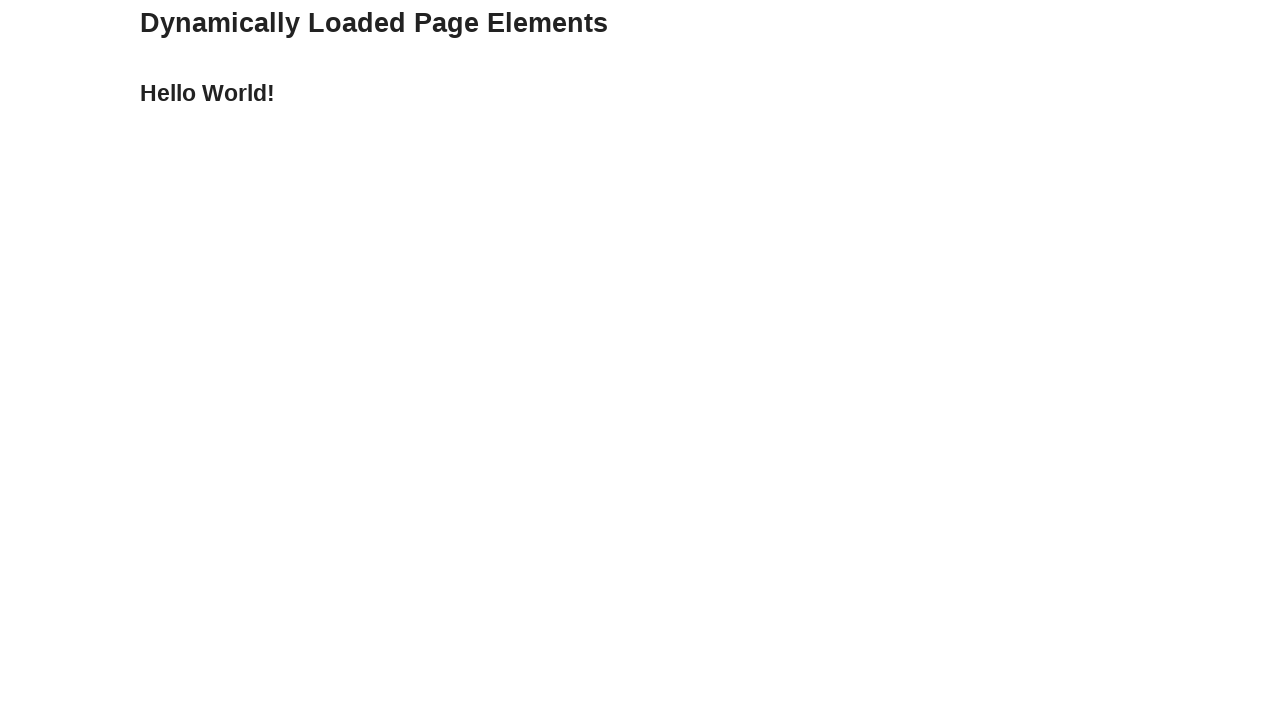

Verified result text equals 'Hello World!'
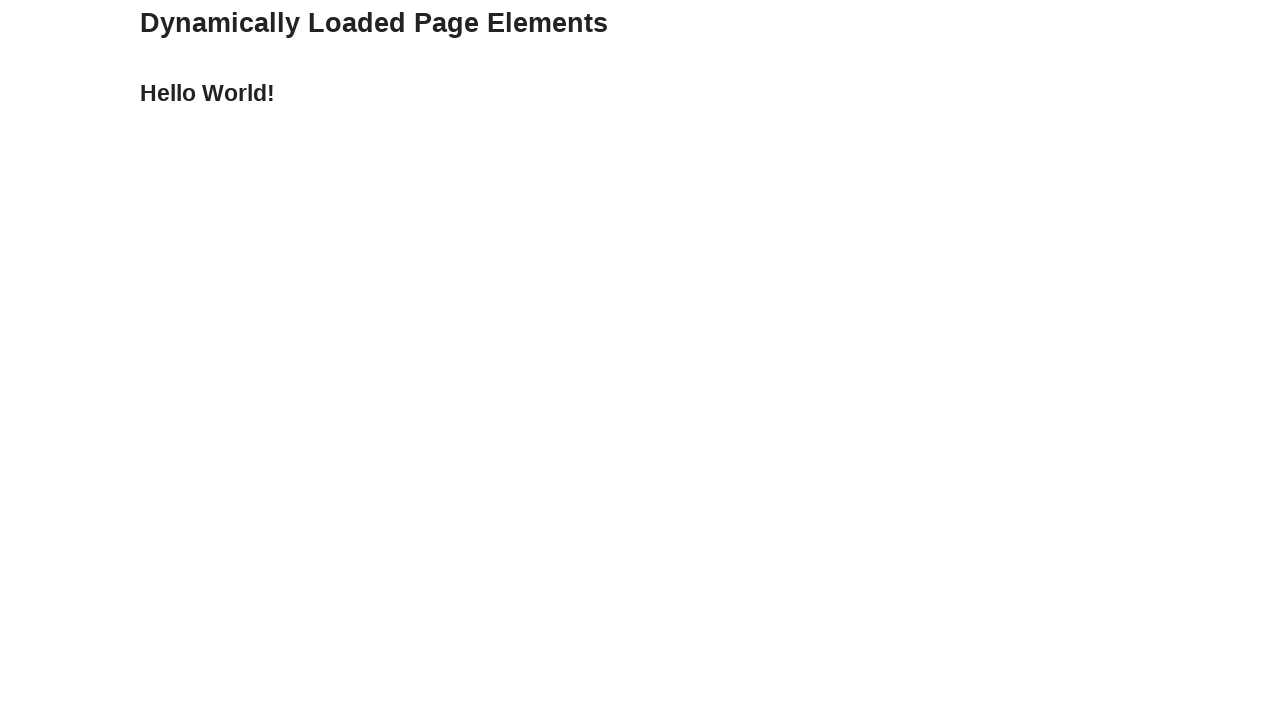

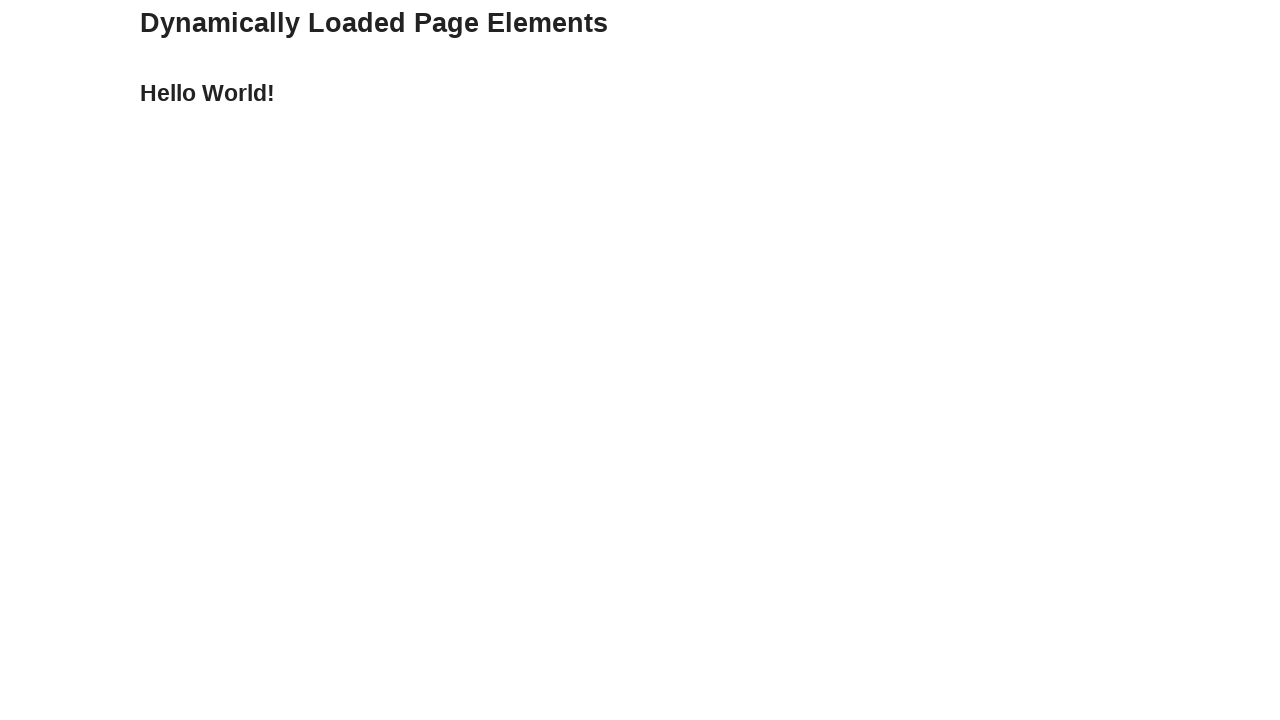